Performs drag and drop operation to move an image into a box

Starting URL: https://formy-project.herokuapp.com/dragdrop

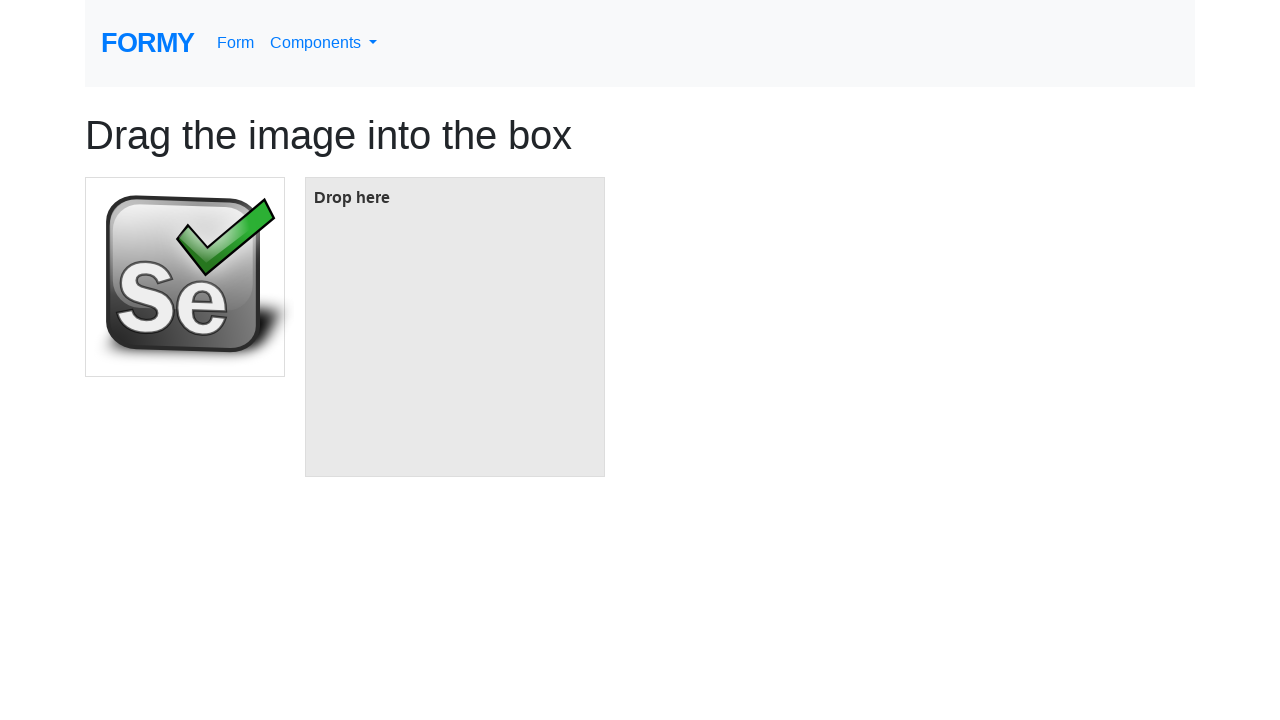

Located the image element to drag
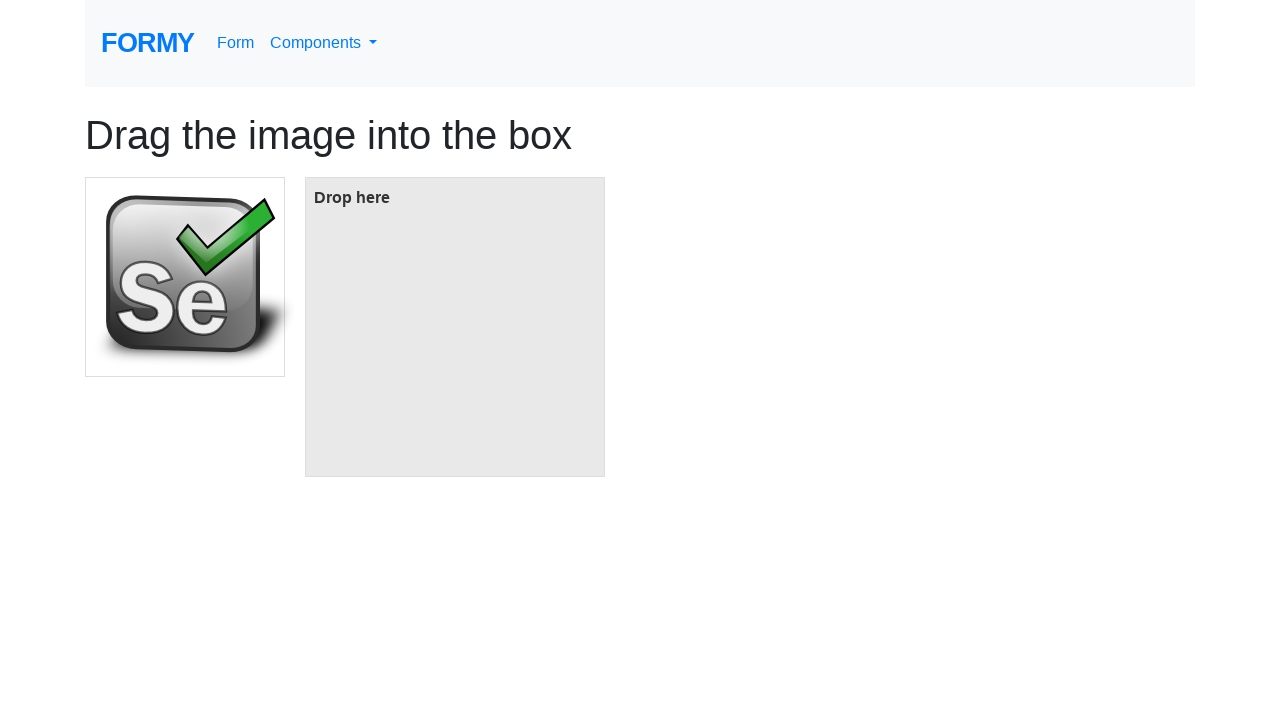

Located the target box for drop
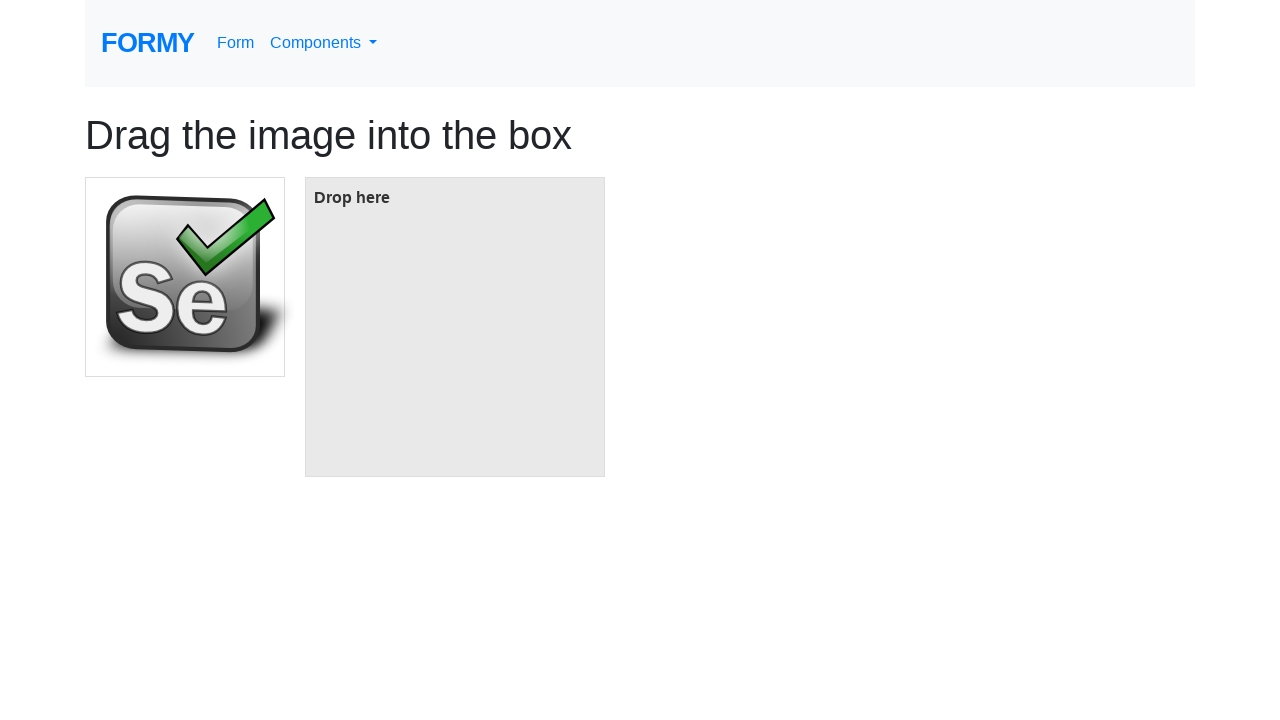

Dragged image element into the box at (455, 327)
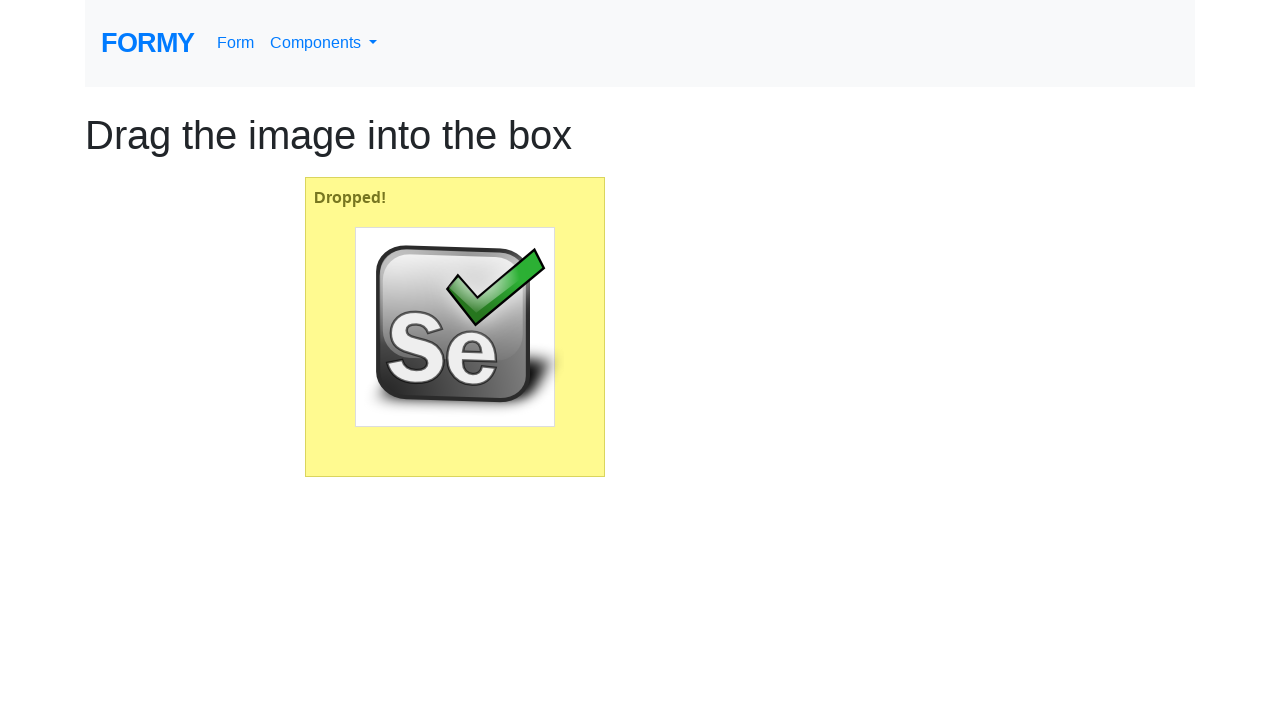

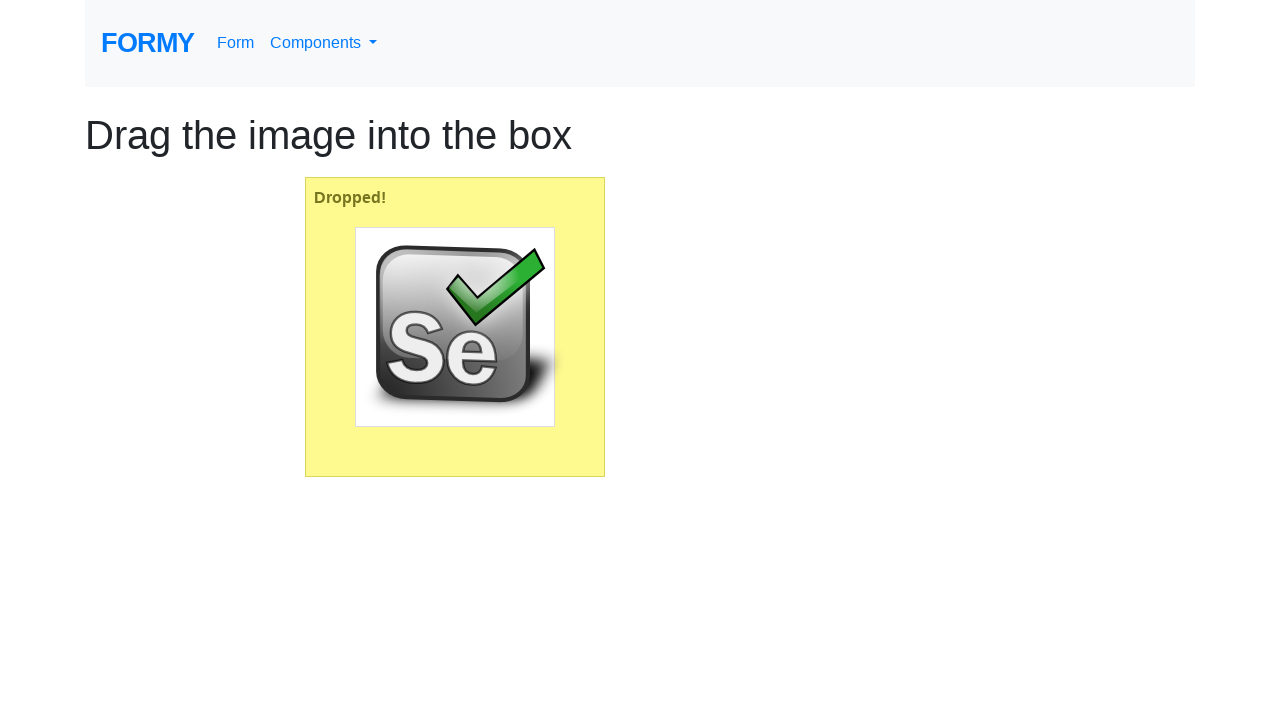